Tests sorting the "Due" column in descending order by clicking the column header twice

Starting URL: http://the-internet.herokuapp.com/tables

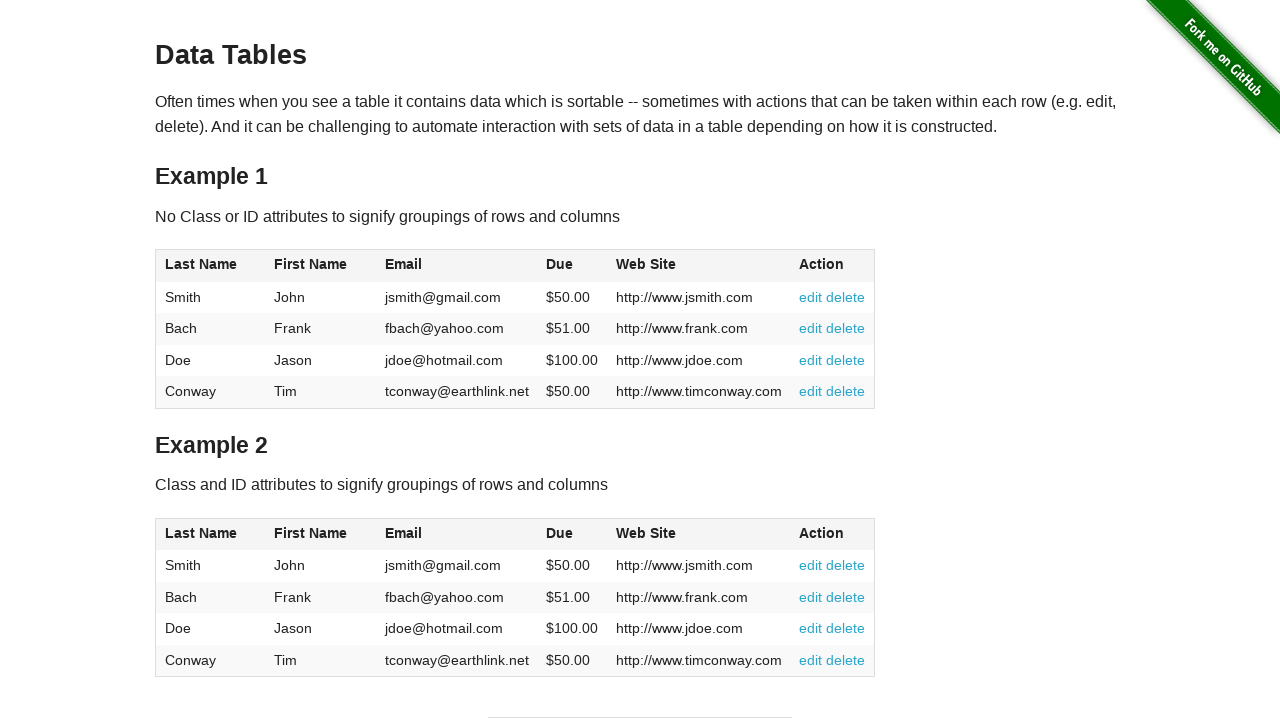

Clicked Due column header first time for ascending sort at (572, 266) on #table1 thead tr th:nth-of-type(4)
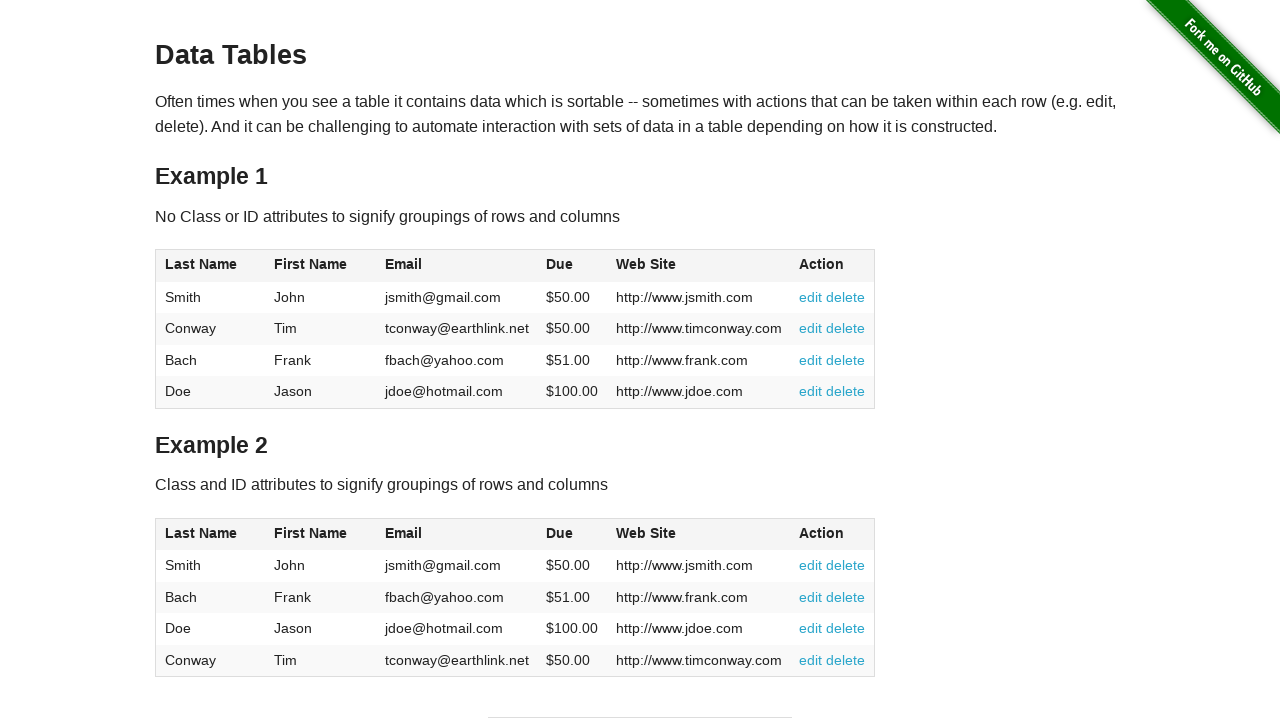

Clicked Due column header second time for descending sort at (572, 266) on #table1 thead tr th:nth-of-type(4)
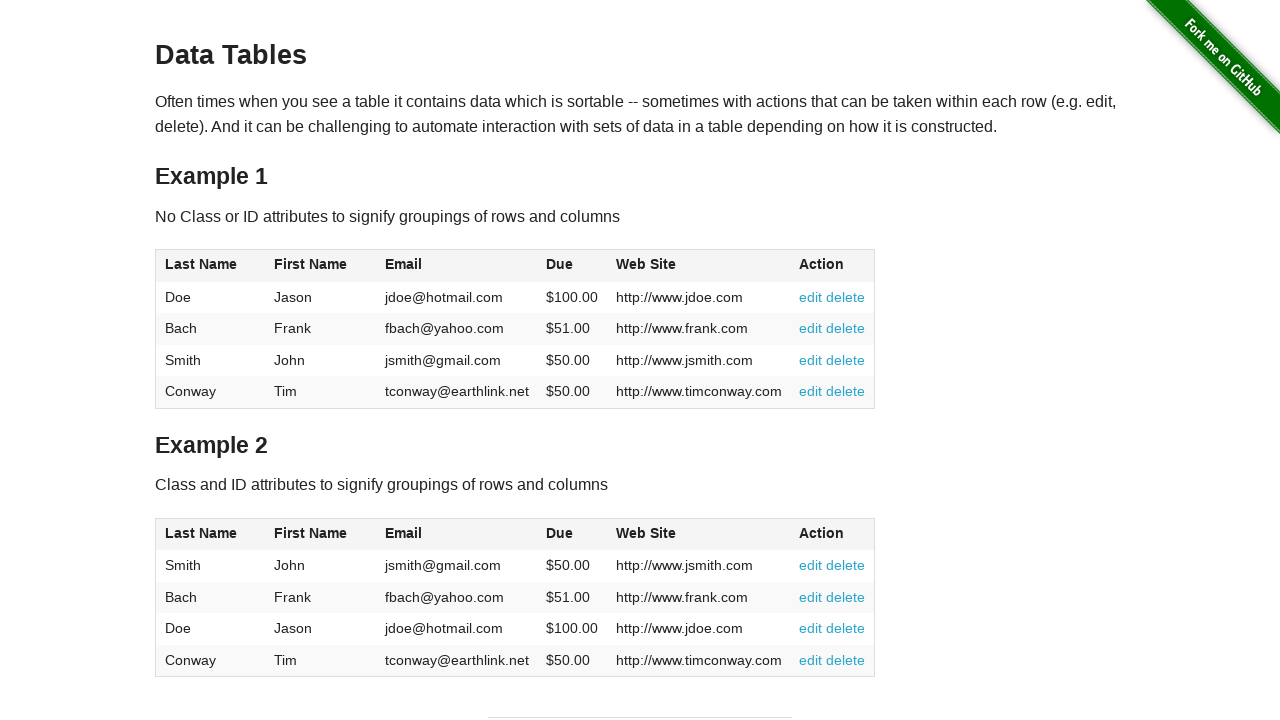

Table sorted by Due column in descending order
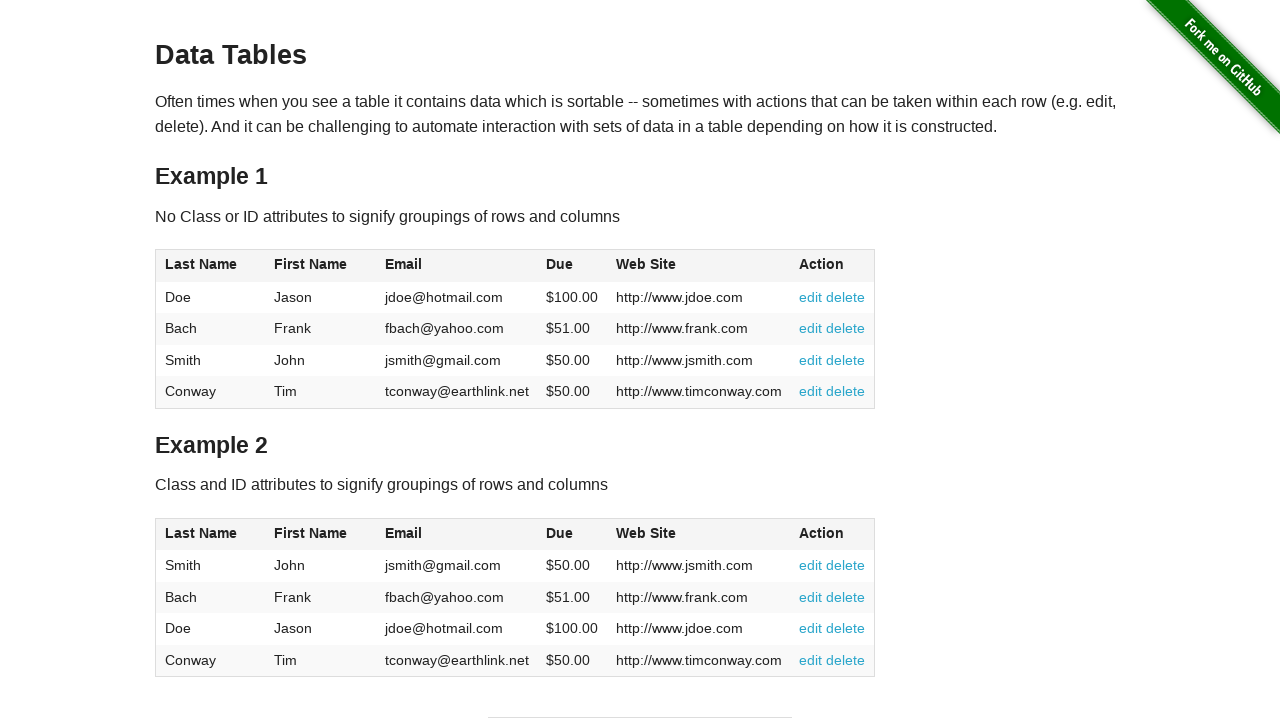

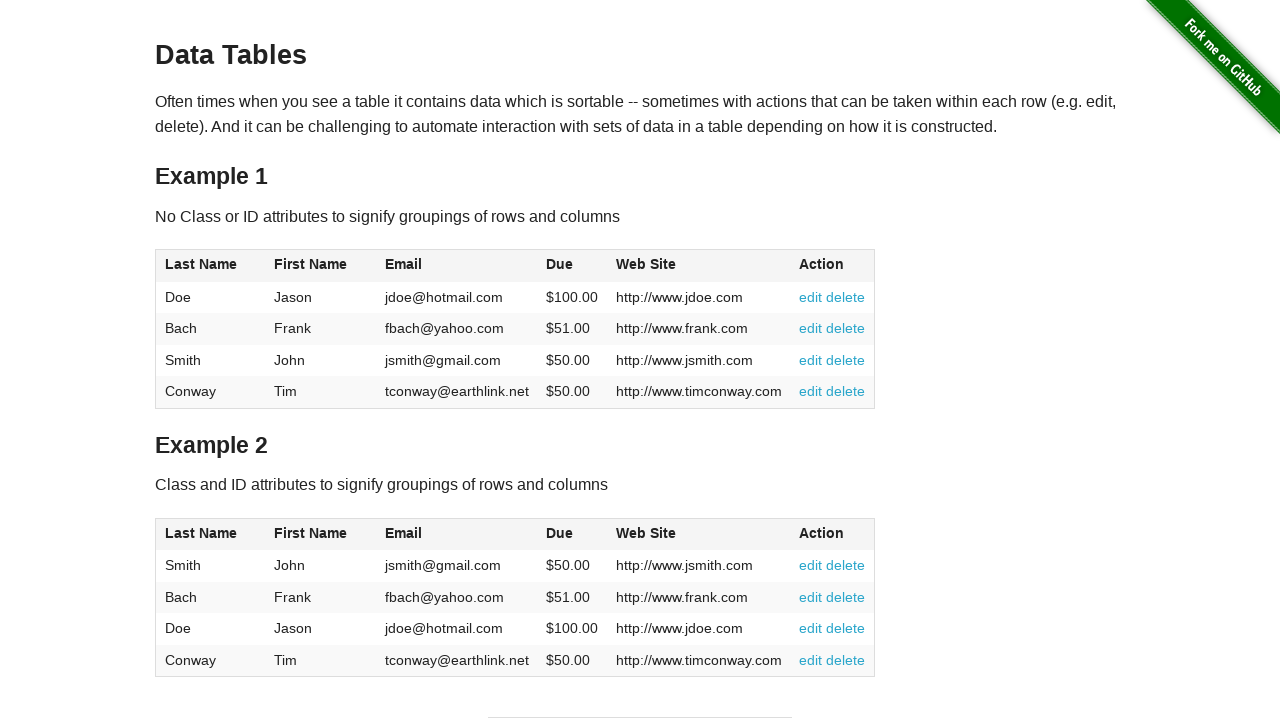